Tests country selection dropdown functionality by clicking on the country dropdown and selecting Albania from the list

Starting URL: https://www.dummyticket.com/dummy-ticket-for-visa-application/

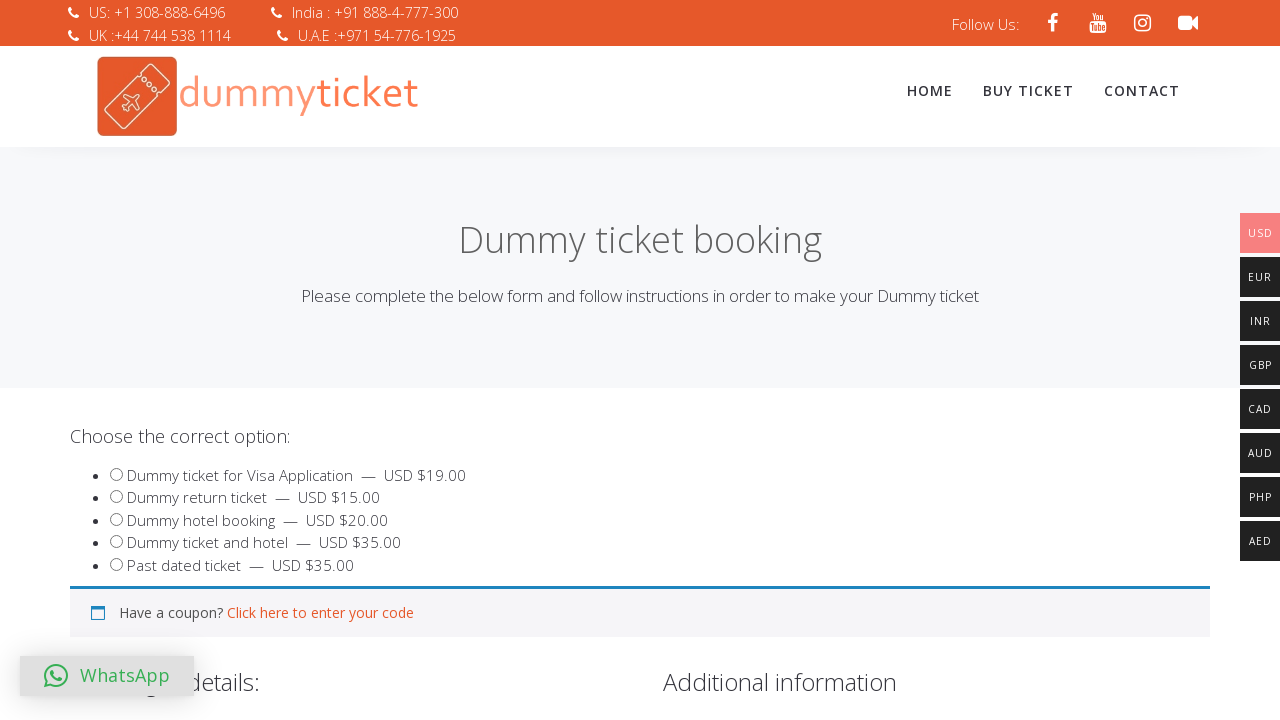

Clicked on country dropdown at (344, 360) on span[aria-label='Country']
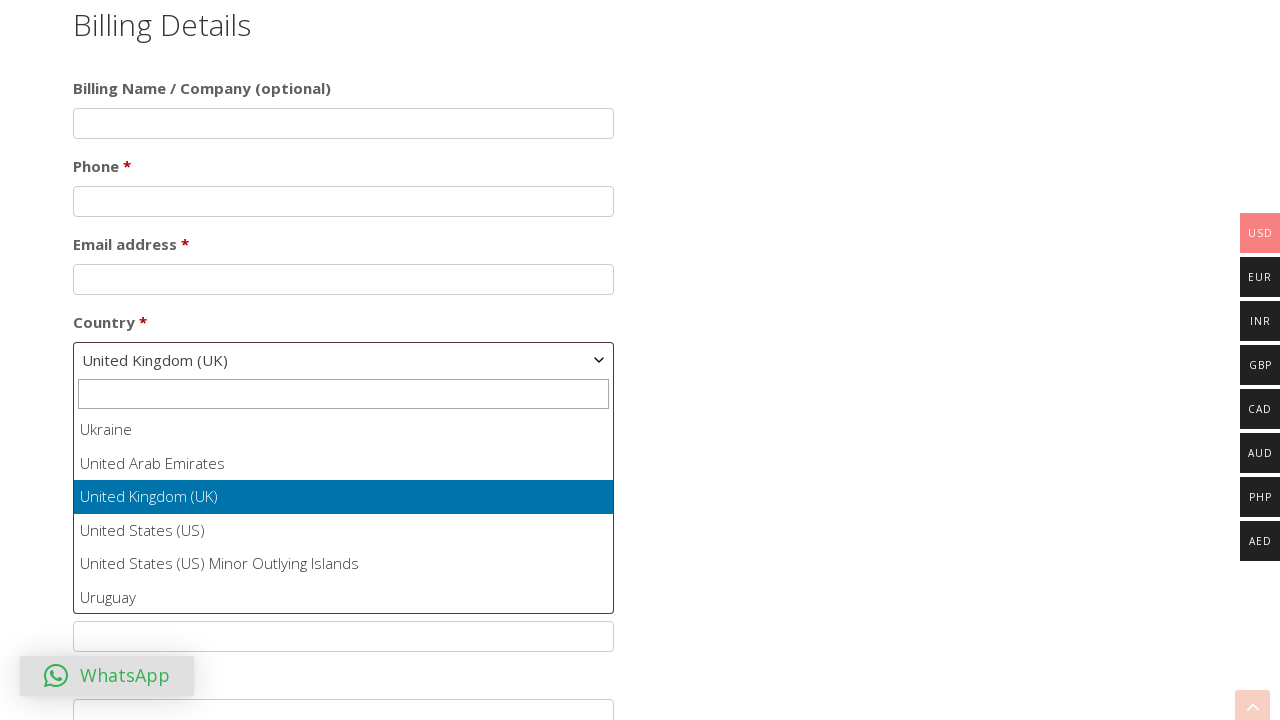

Country dropdown list appeared
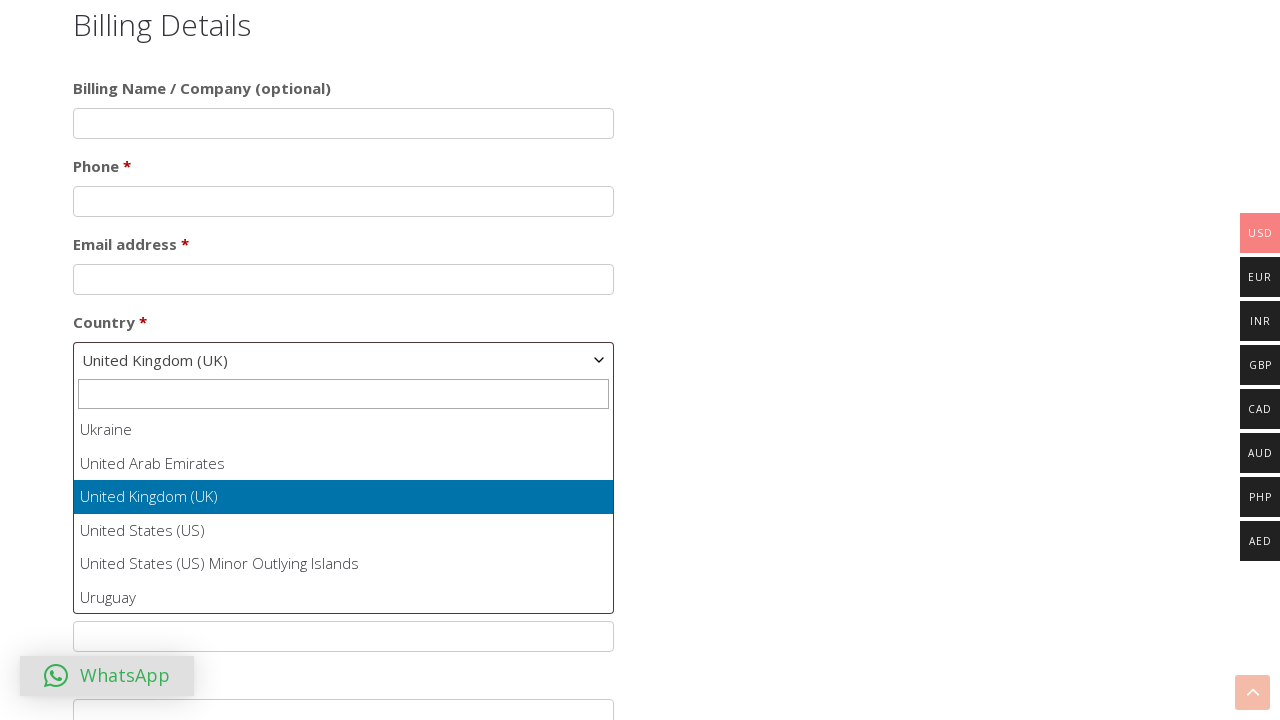

Selected Albania from country dropdown at (344, 496) on ul[role='listbox'] li:has-text('Albania')
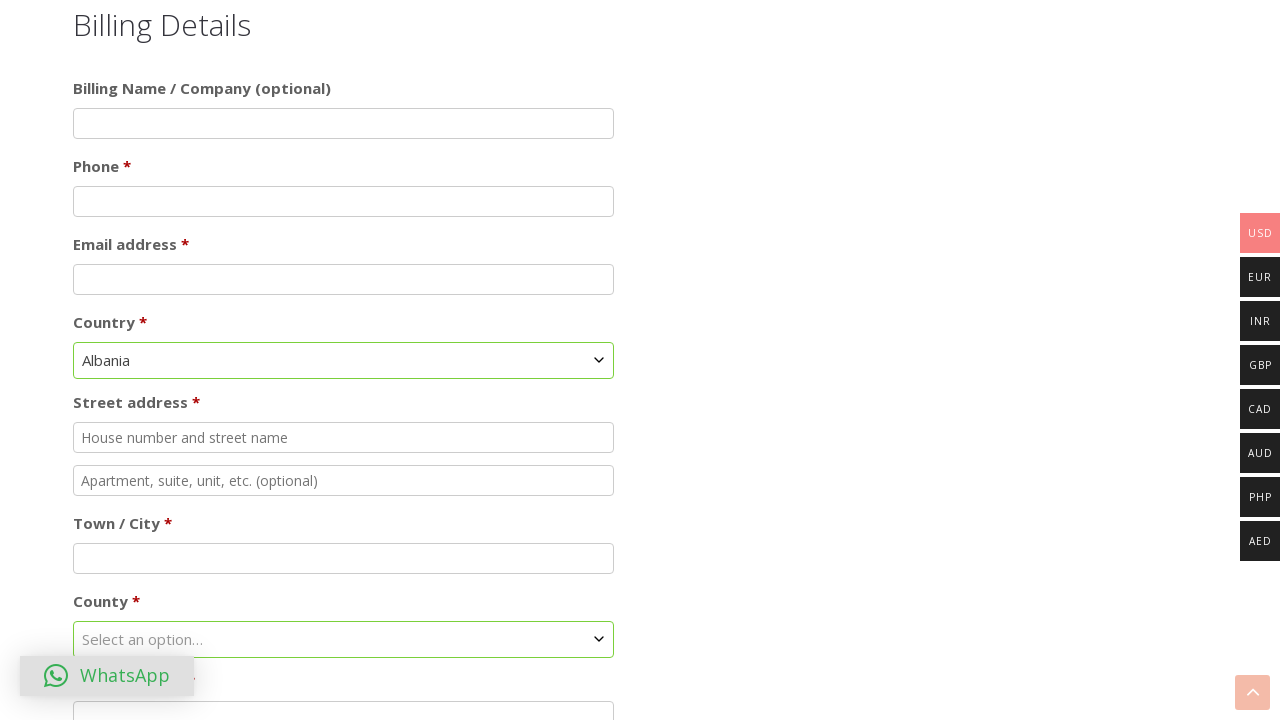

Waited for selection to be processed
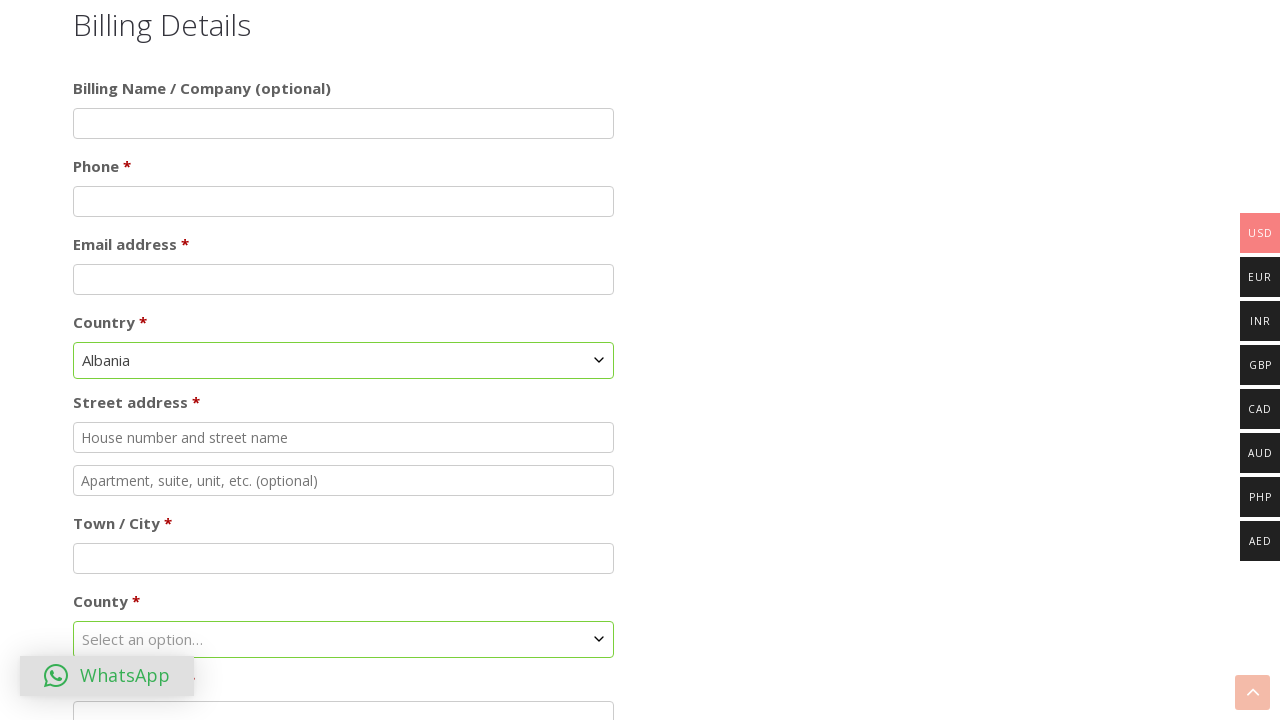

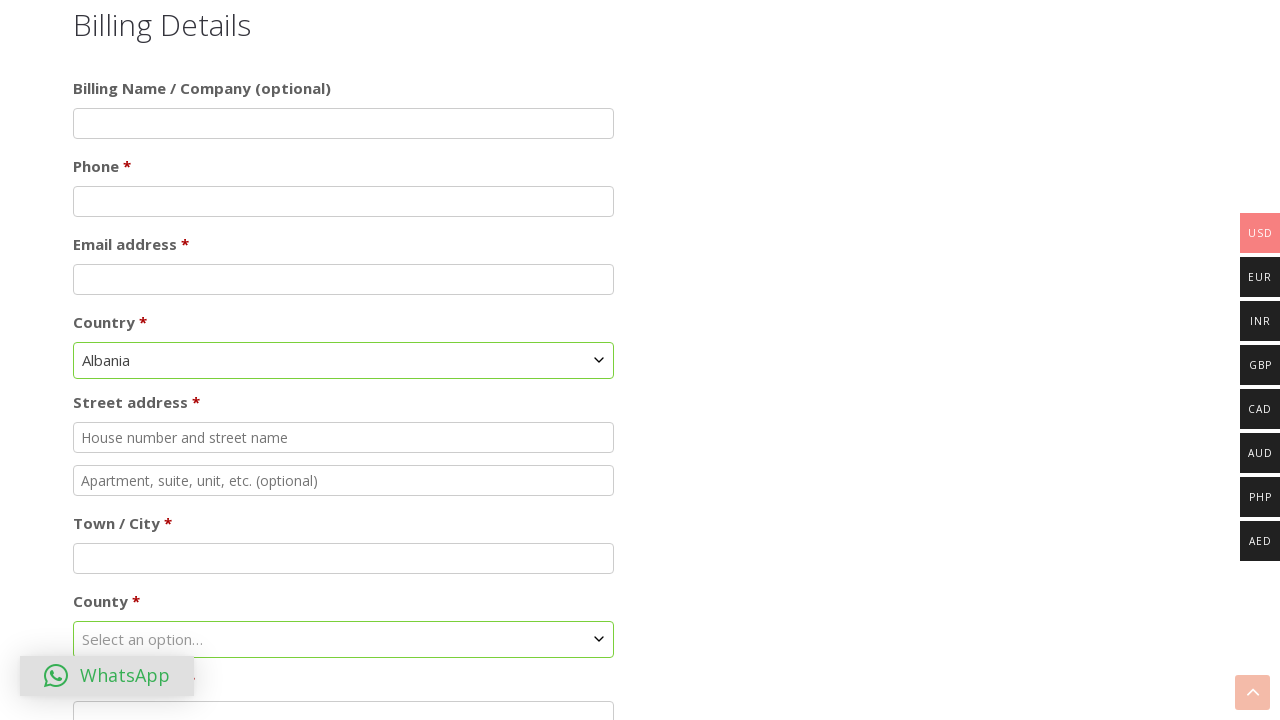